Tests handling of JavaScript prompt dialogs by clicking a button that triggers a prompt and accepting it with custom text

Starting URL: https://the-internet.herokuapp.com/javascript_alerts

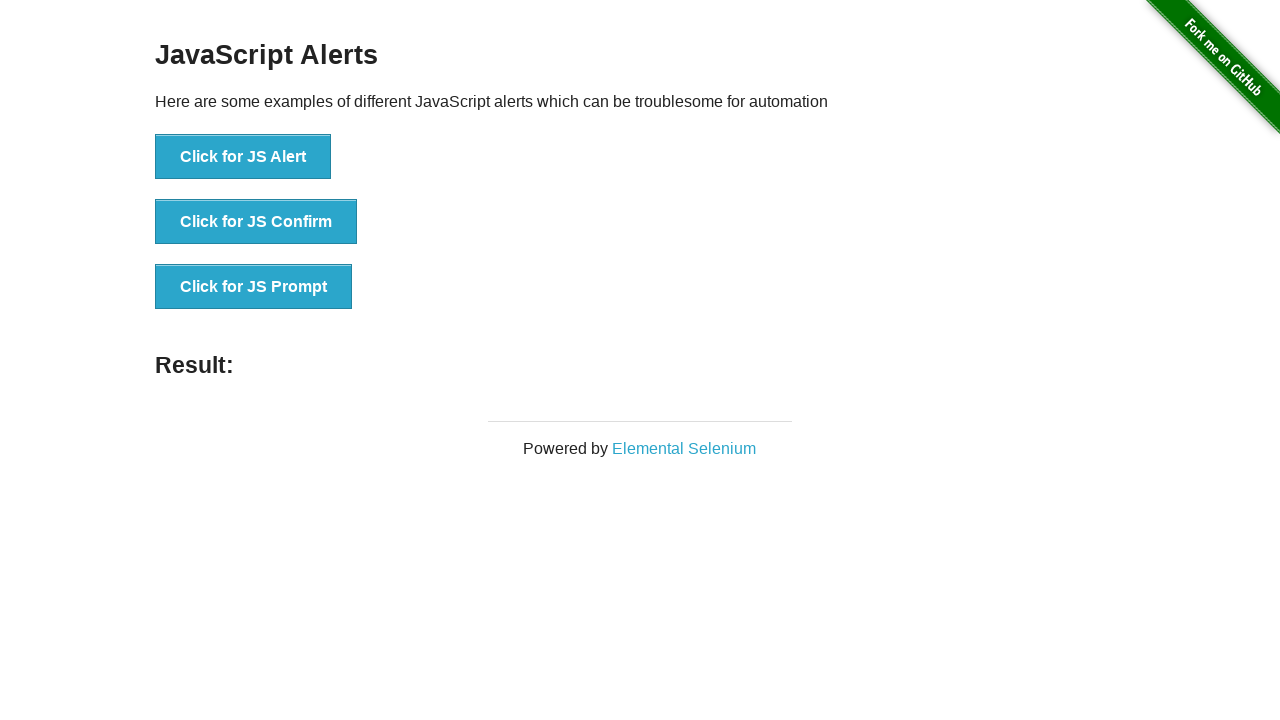

Set up dialog handler to accept prompts with custom text
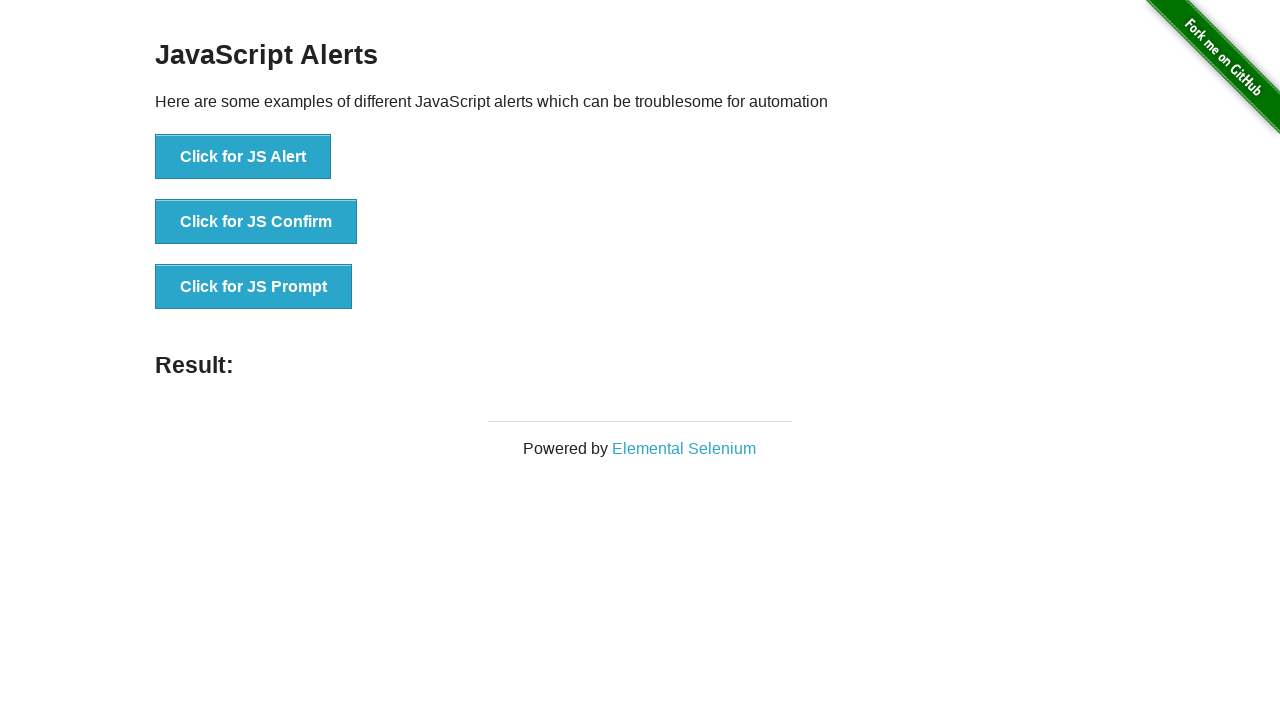

Clicked the JS Prompt button to trigger prompt dialog at (254, 287) on [onclick="jsPrompt()"]
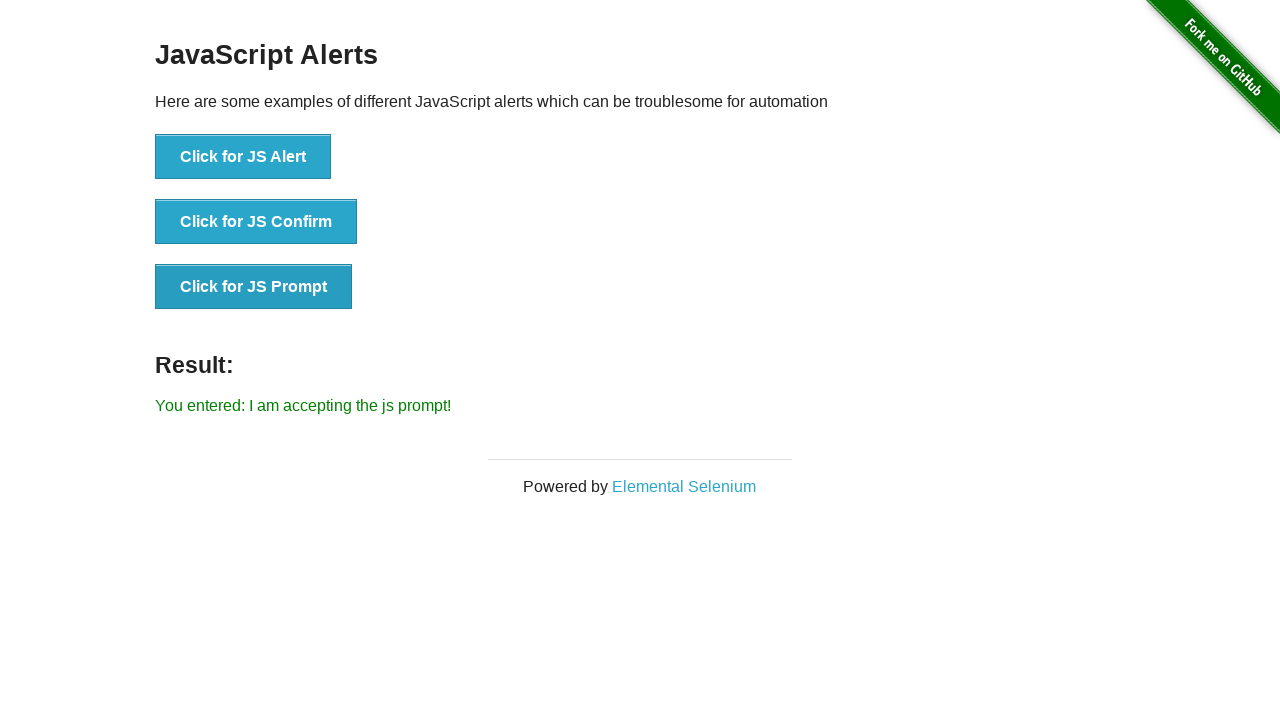

Result message appeared after accepting the prompt
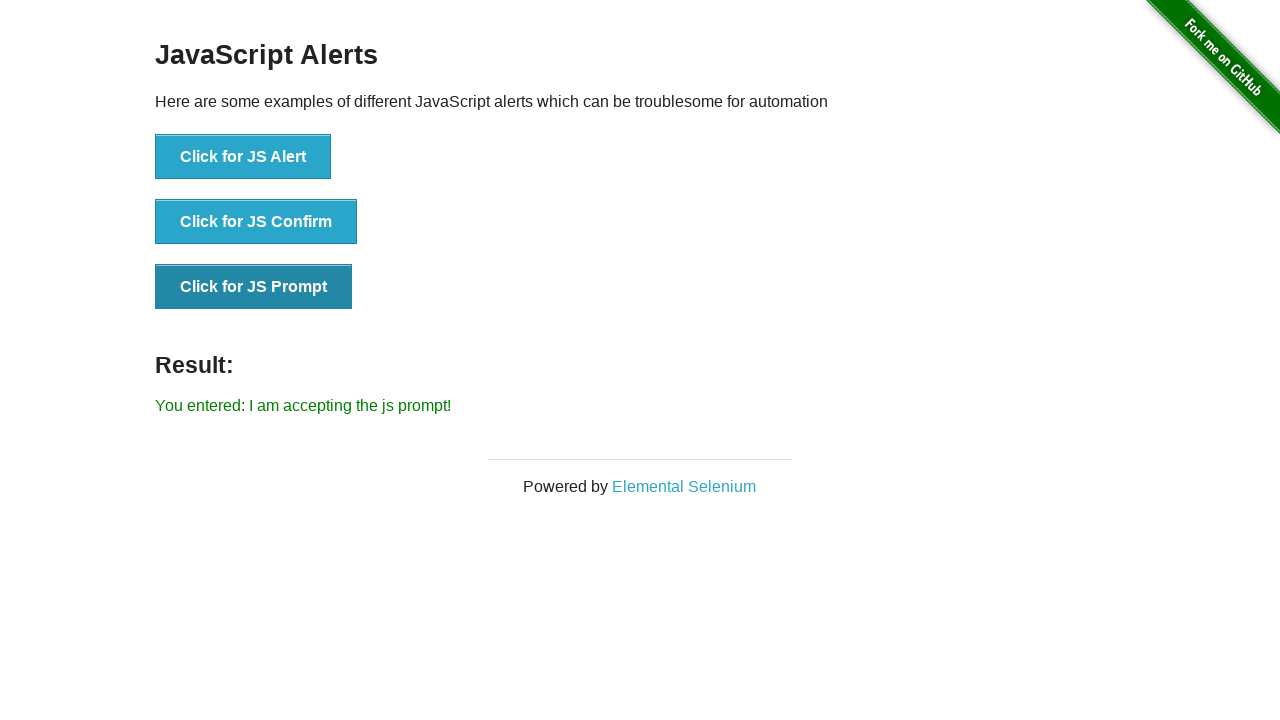

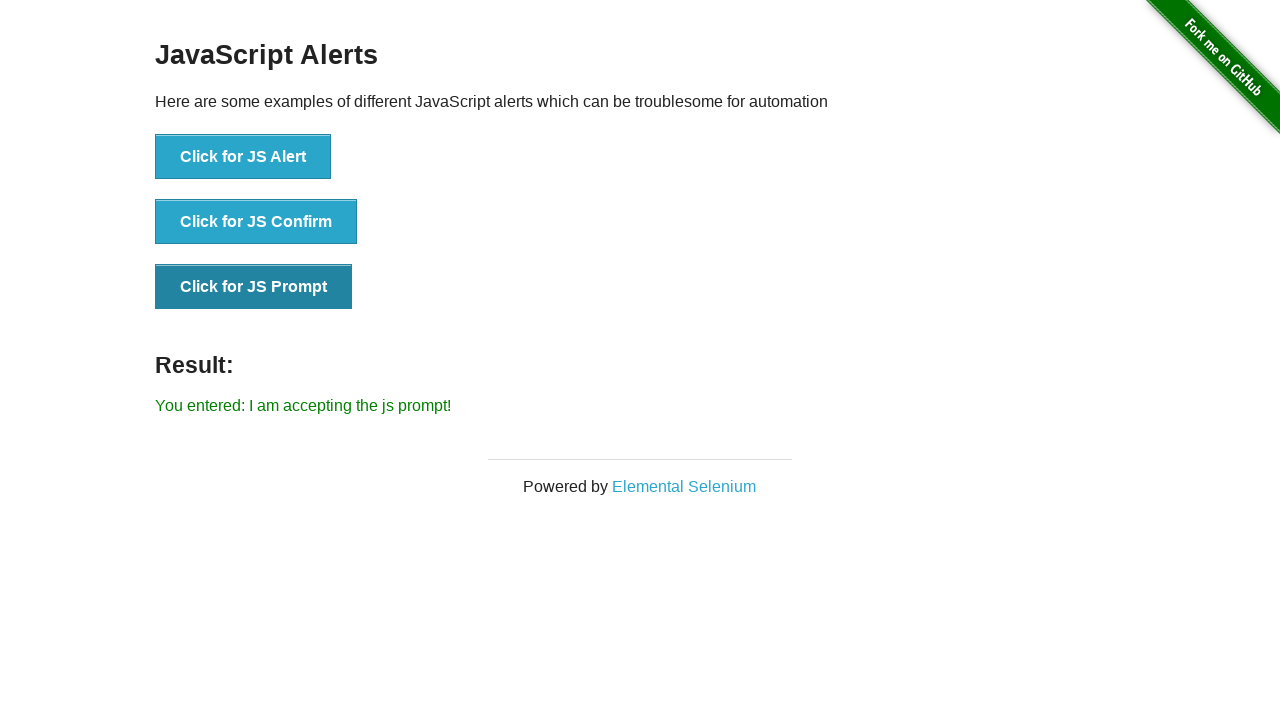